Tests simple JavaScript alert handling by clicking a button to trigger an alert, accepting it, and verifying the result message is displayed.

Starting URL: https://training-support.net/webelements/alerts

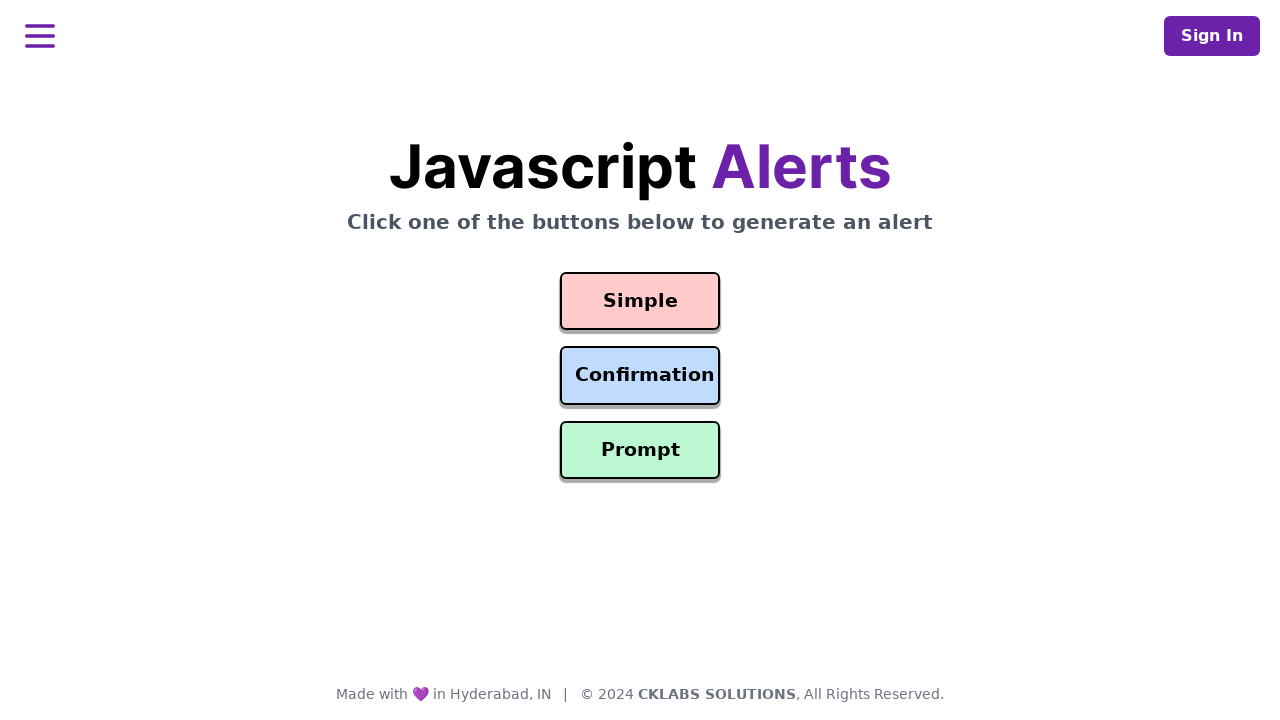

Clicked button to trigger simple alert at (640, 301) on #simple
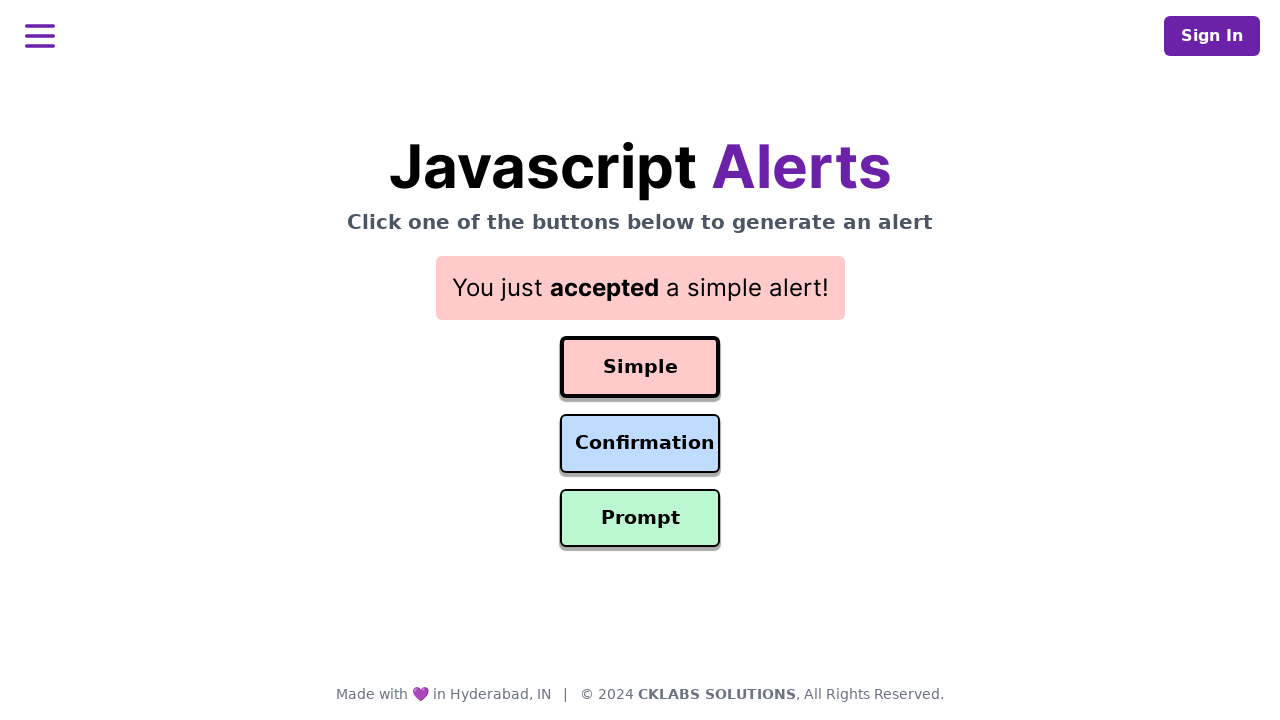

Set up dialog handler to accept alerts
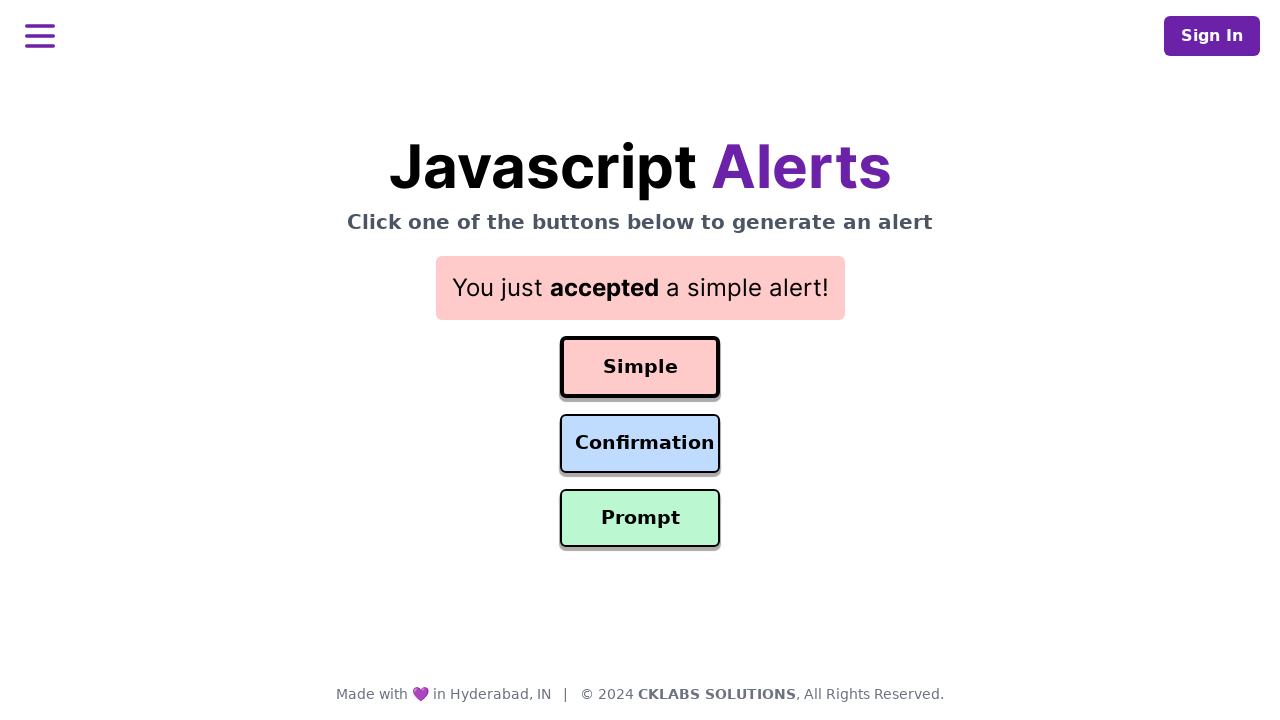

Result message element appeared
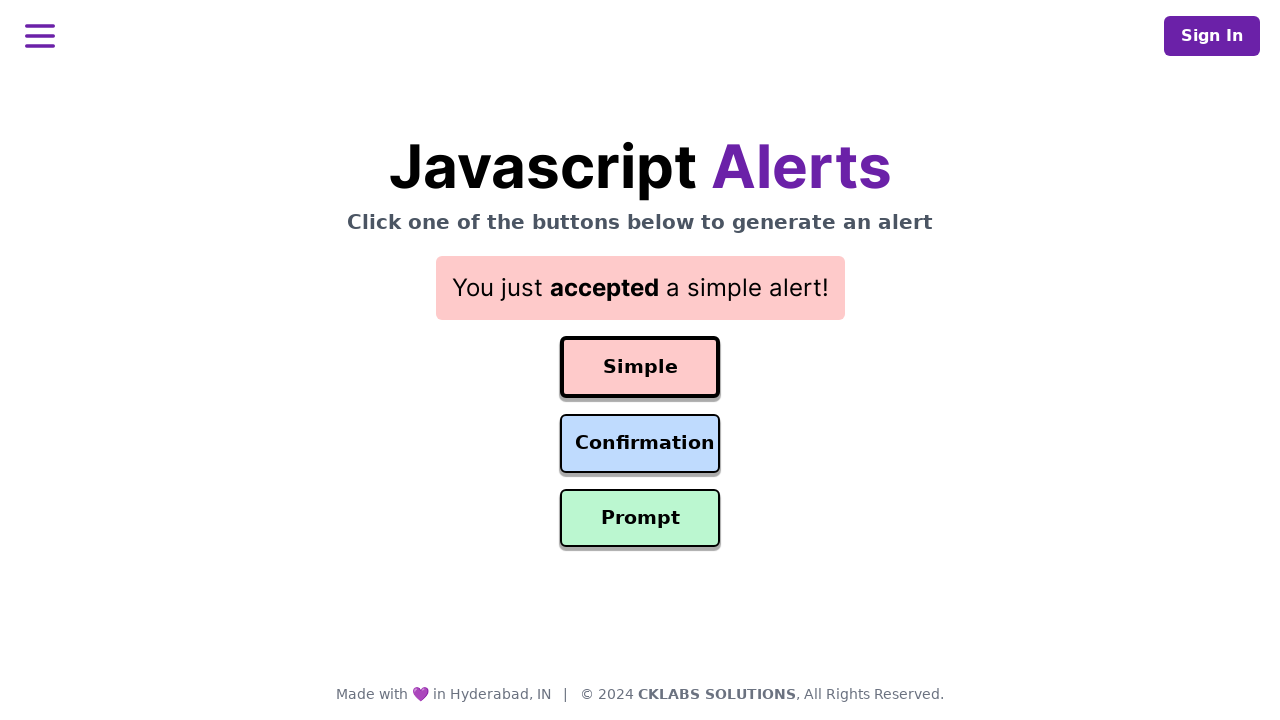

Updated dialog handler to log alert text before accepting
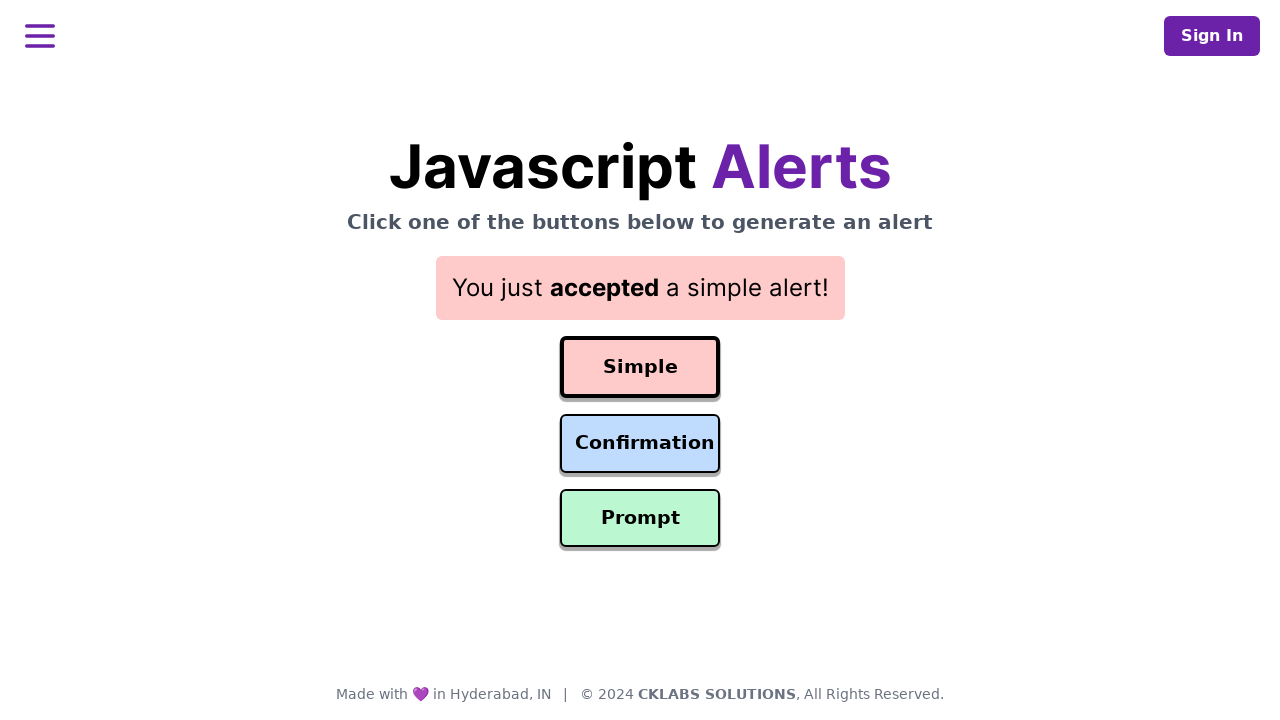

Clicked button again to trigger simple alert at (640, 367) on #simple
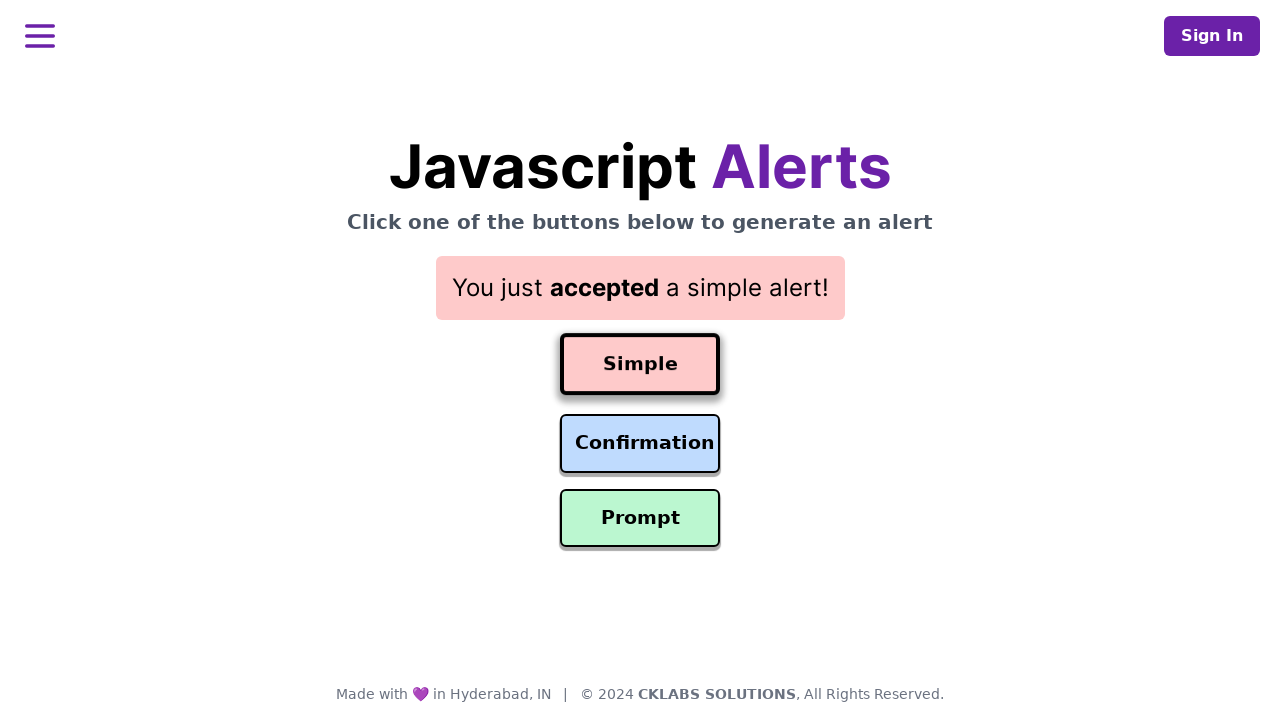

Result message displayed after accepting alert
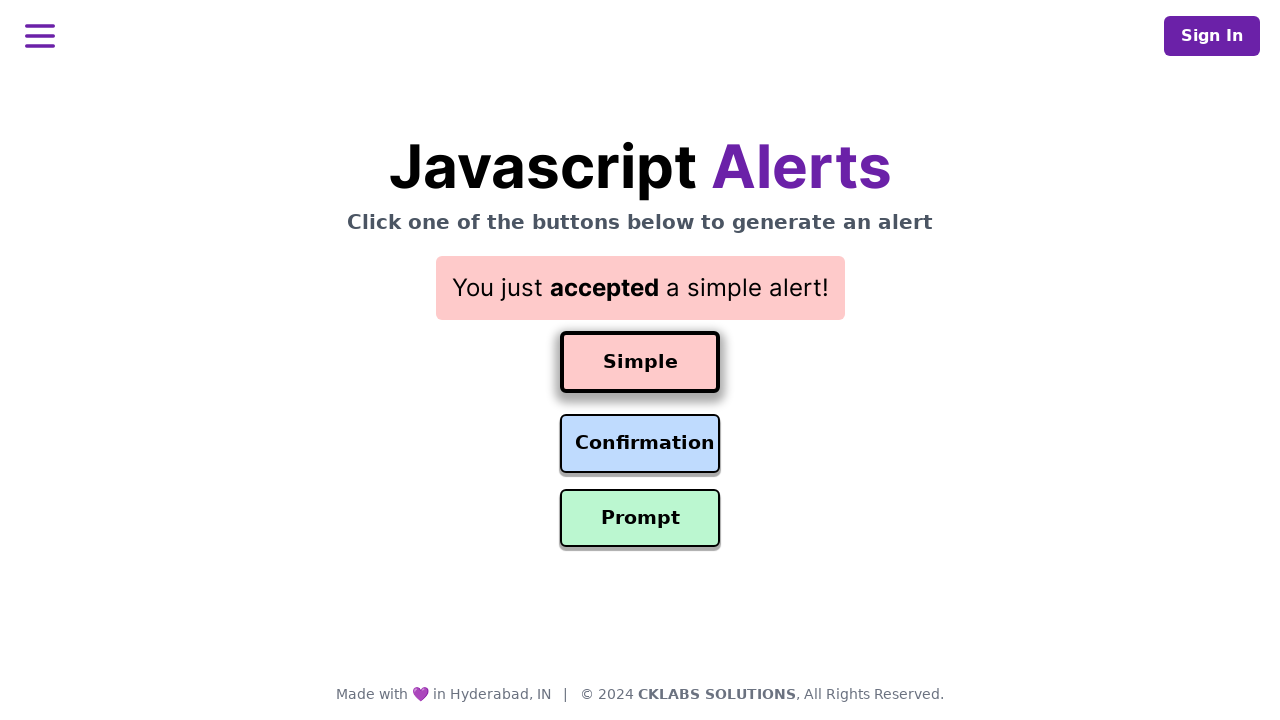

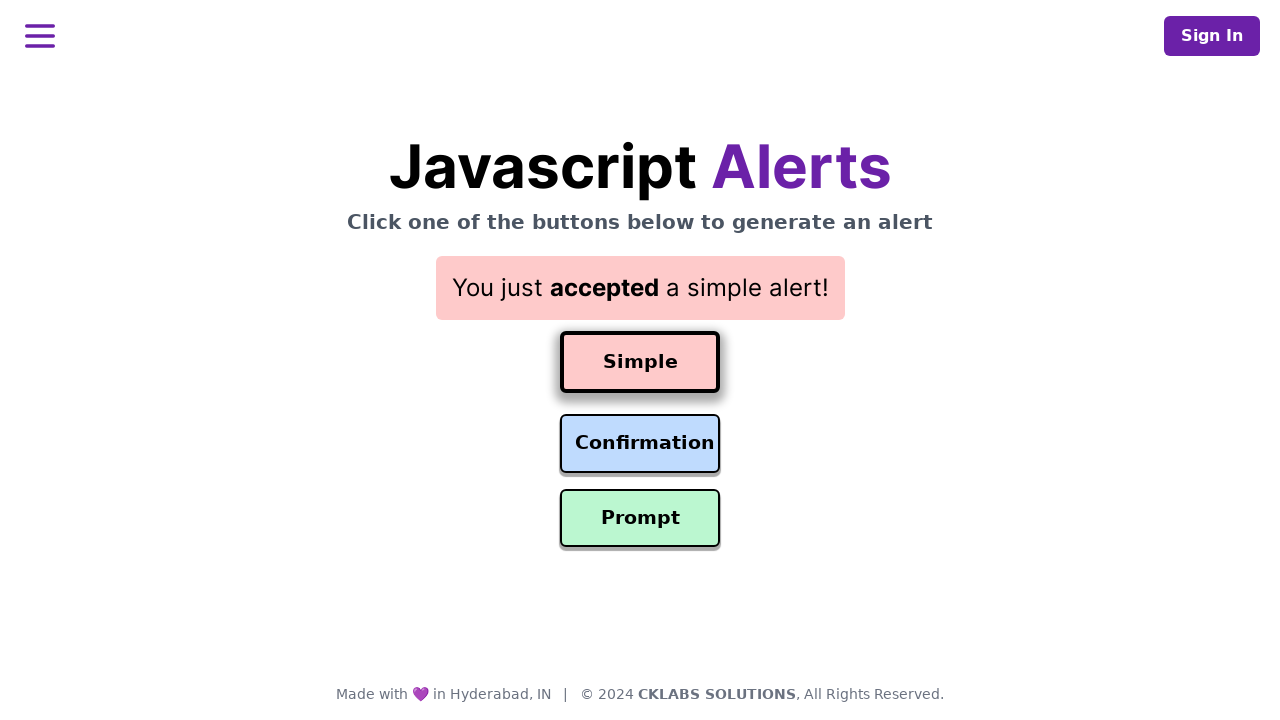